Tests that the "complete all" checkbox updates its state when individual items are completed or cleared

Starting URL: https://demo.playwright.dev/todomvc

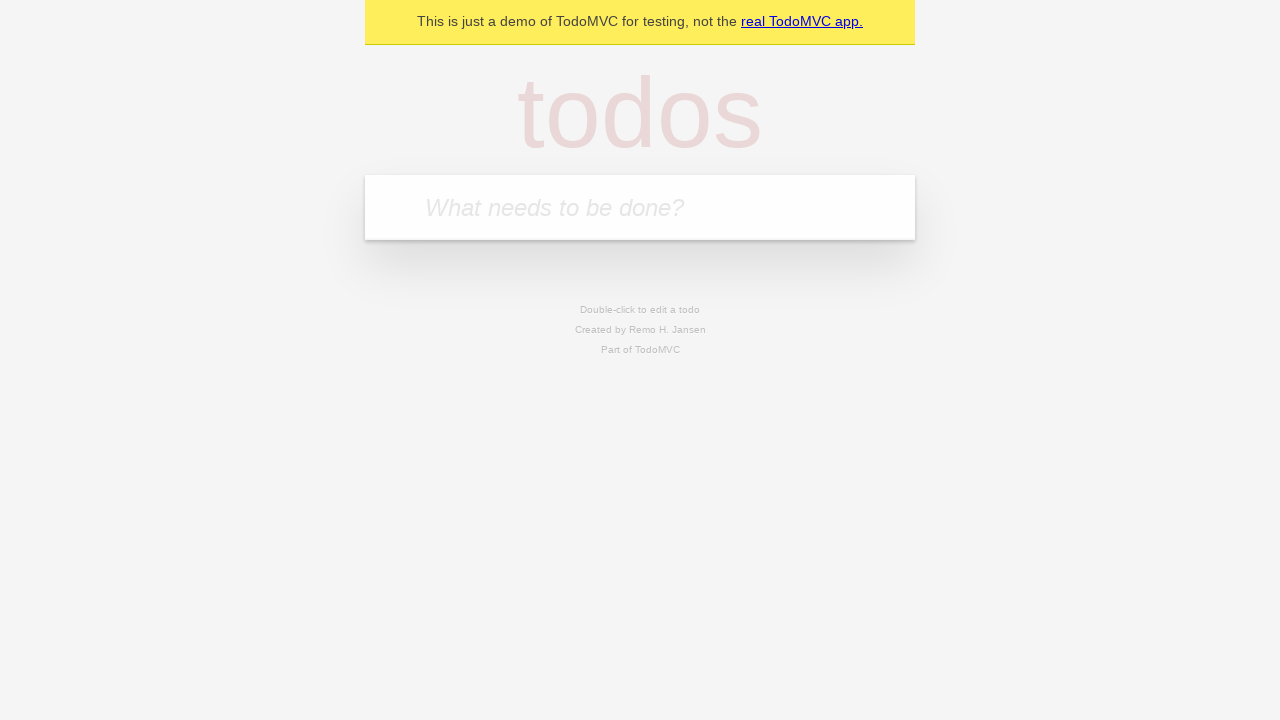

Filled todo input with 'buy some cheese' on internal:attr=[placeholder="What needs to be done?"i]
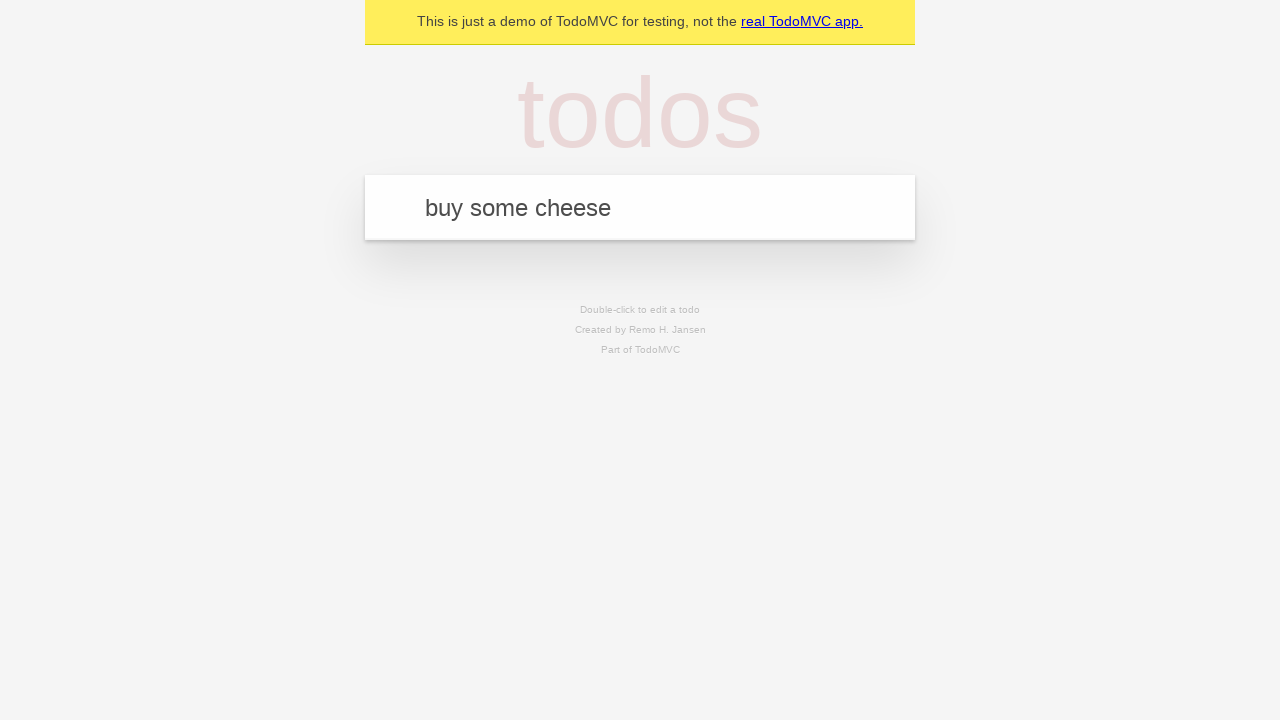

Pressed Enter to create todo 'buy some cheese' on internal:attr=[placeholder="What needs to be done?"i]
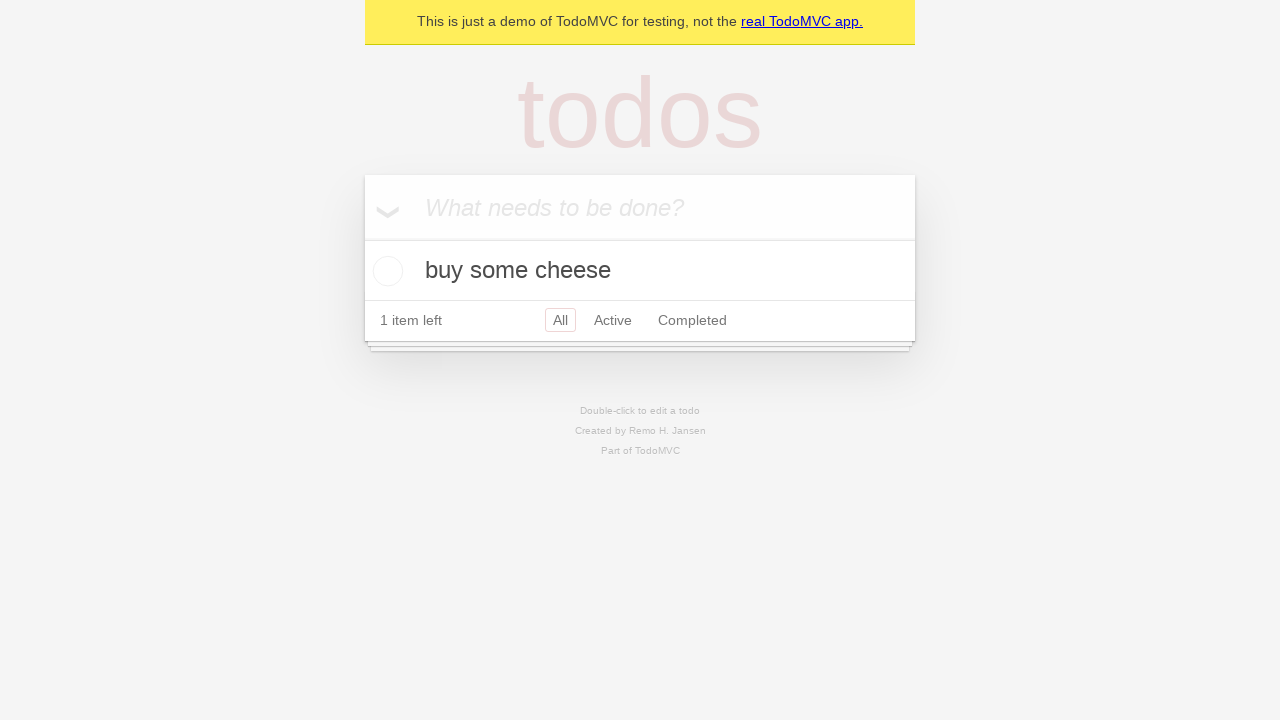

Filled todo input with 'feed the cat' on internal:attr=[placeholder="What needs to be done?"i]
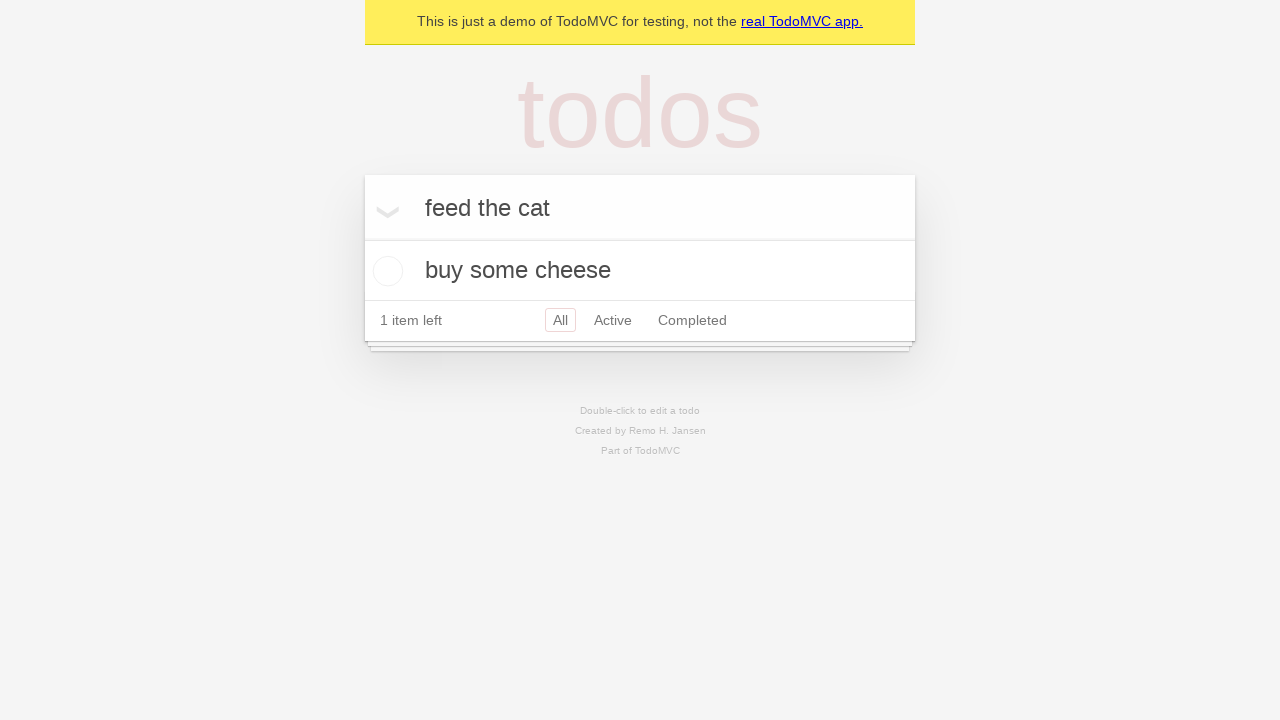

Pressed Enter to create todo 'feed the cat' on internal:attr=[placeholder="What needs to be done?"i]
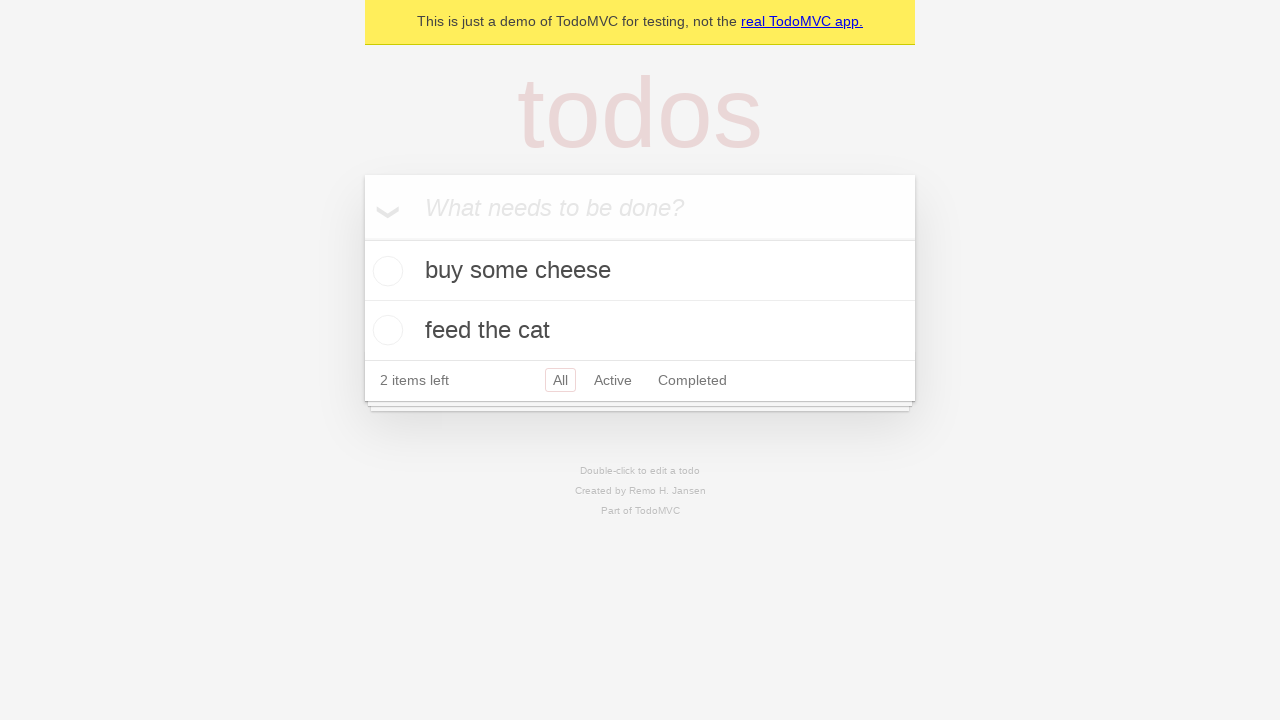

Filled todo input with 'book a doctors appointment' on internal:attr=[placeholder="What needs to be done?"i]
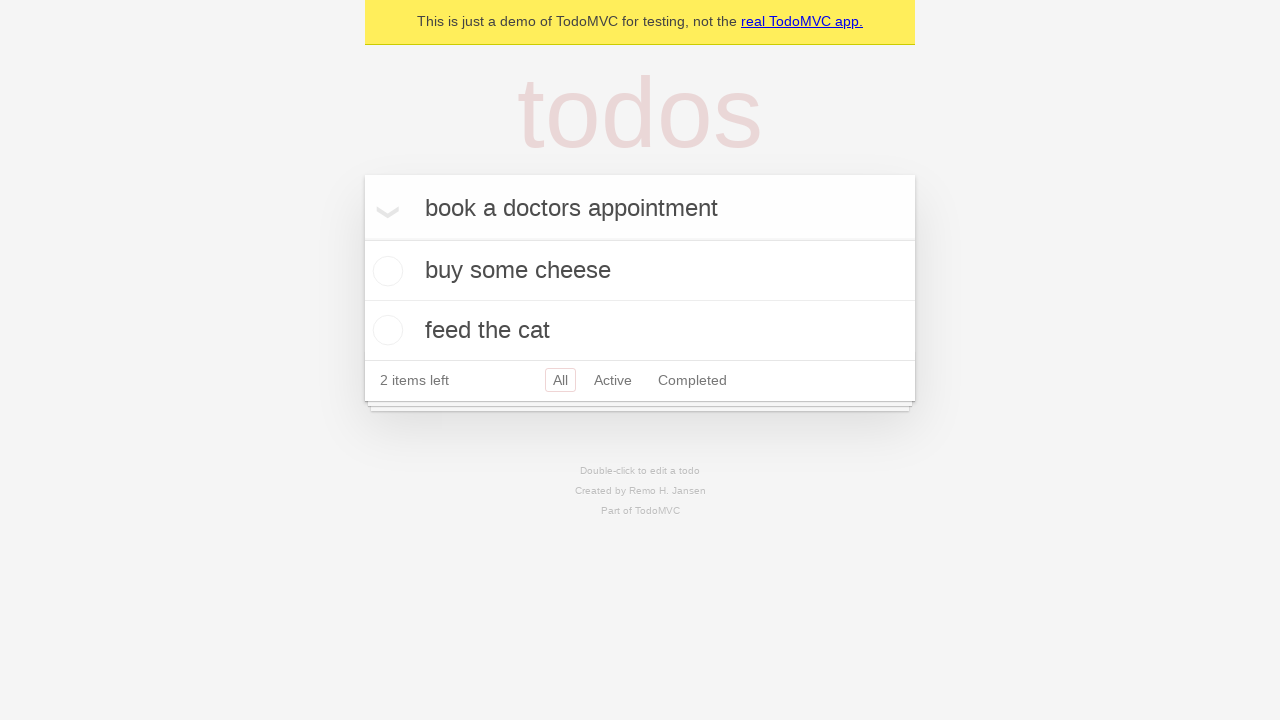

Pressed Enter to create todo 'book a doctors appointment' on internal:attr=[placeholder="What needs to be done?"i]
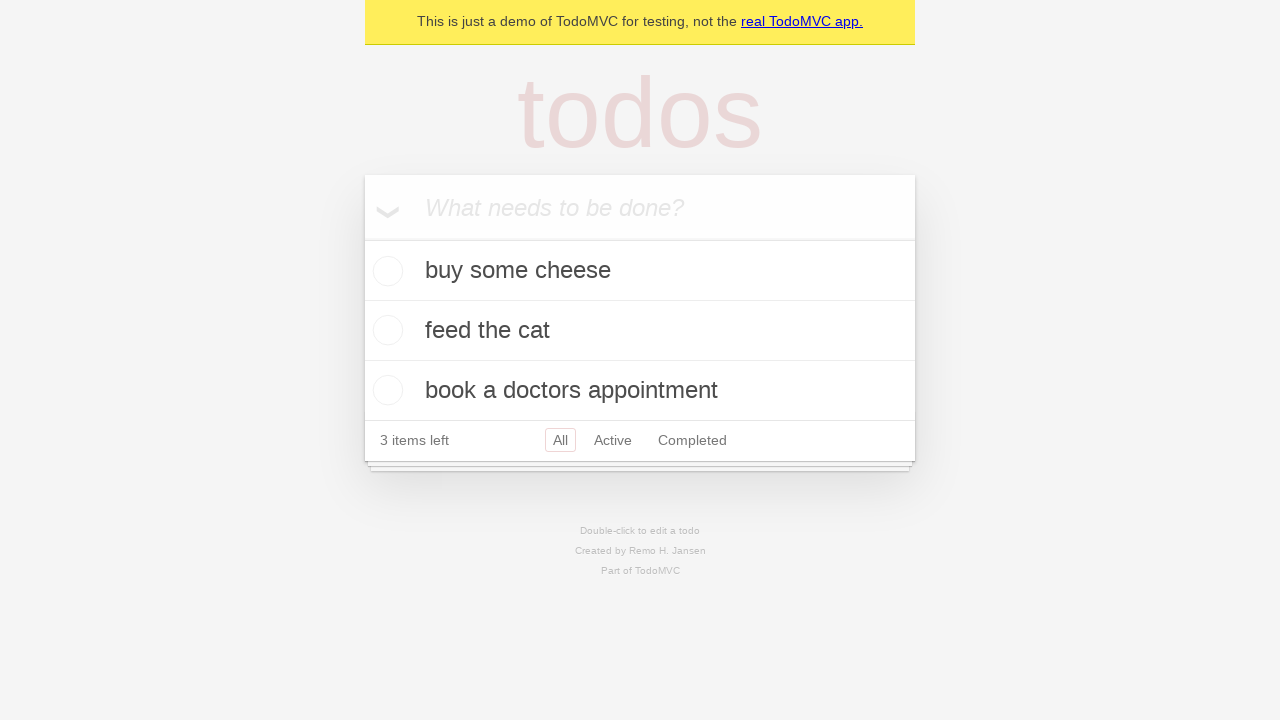

Waited for all 3 todos to be created
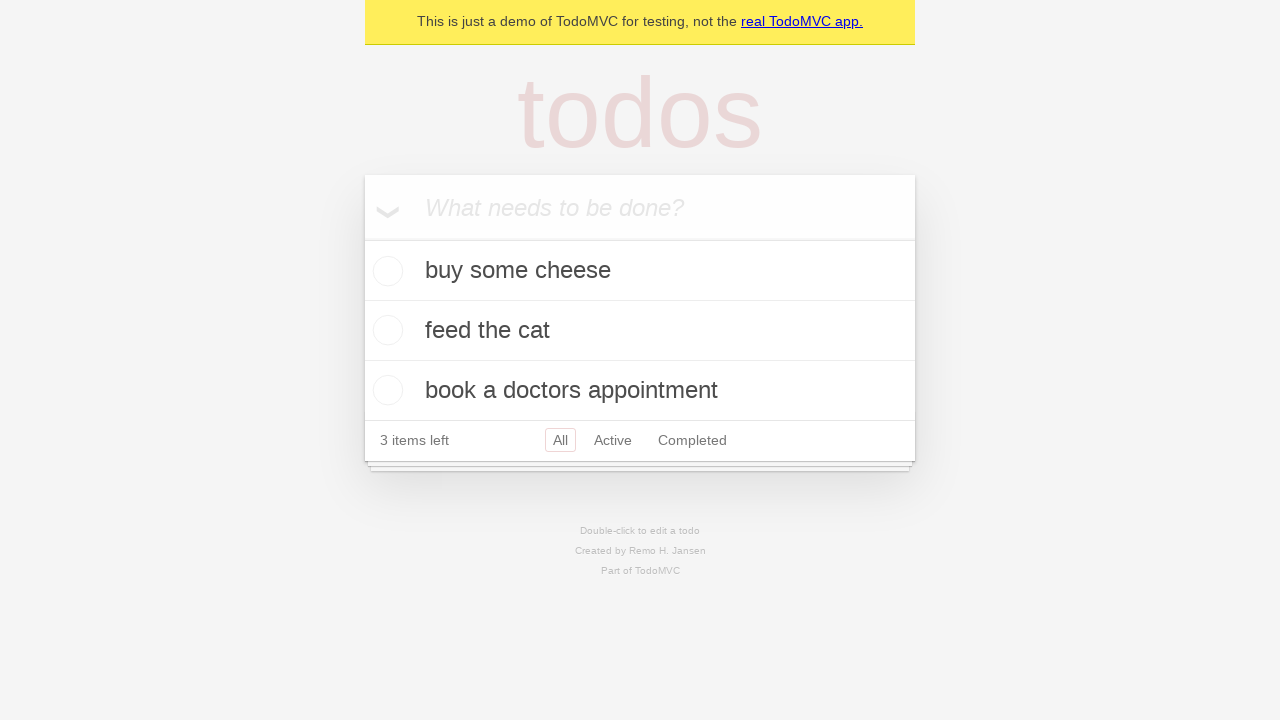

Clicked 'Mark all as complete' checkbox to check all todos at (362, 238) on internal:label="Mark all as complete"i
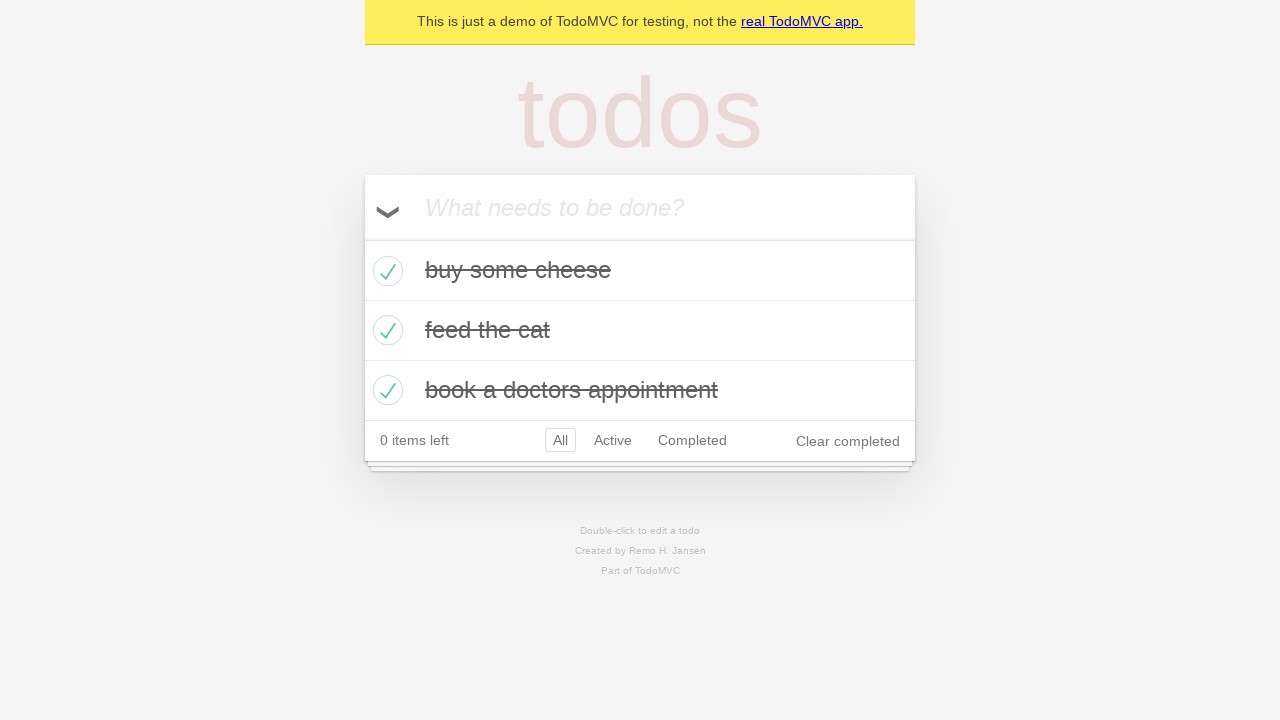

Unchecked the first todo item at (385, 271) on [data-testid='todo-item'] >> nth=0 >> internal:role=checkbox
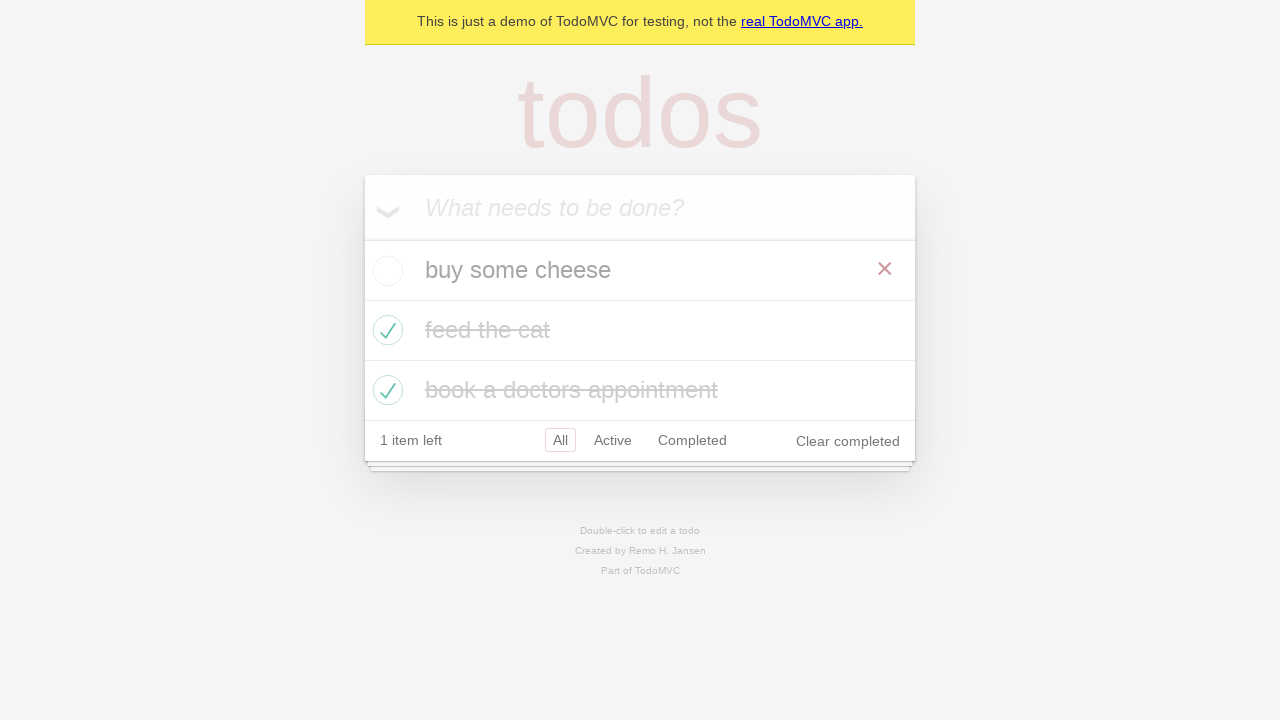

Re-checked the first todo item at (385, 271) on [data-testid='todo-item'] >> nth=0 >> internal:role=checkbox
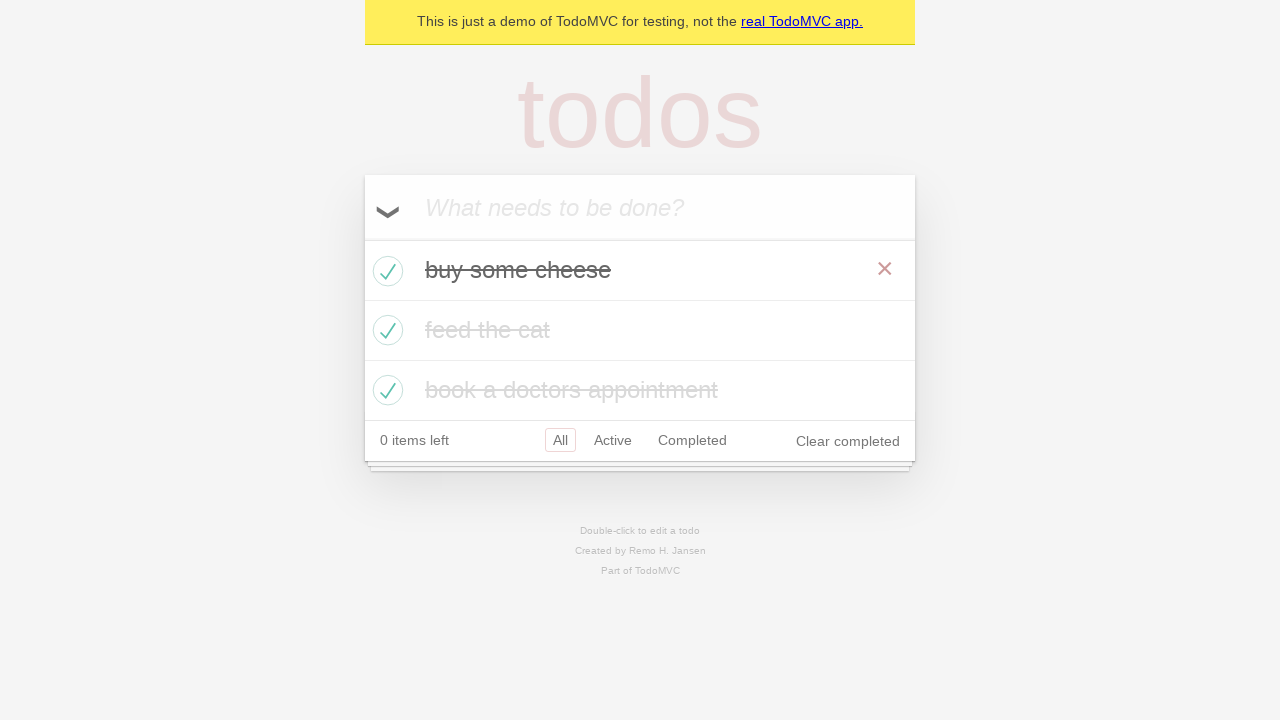

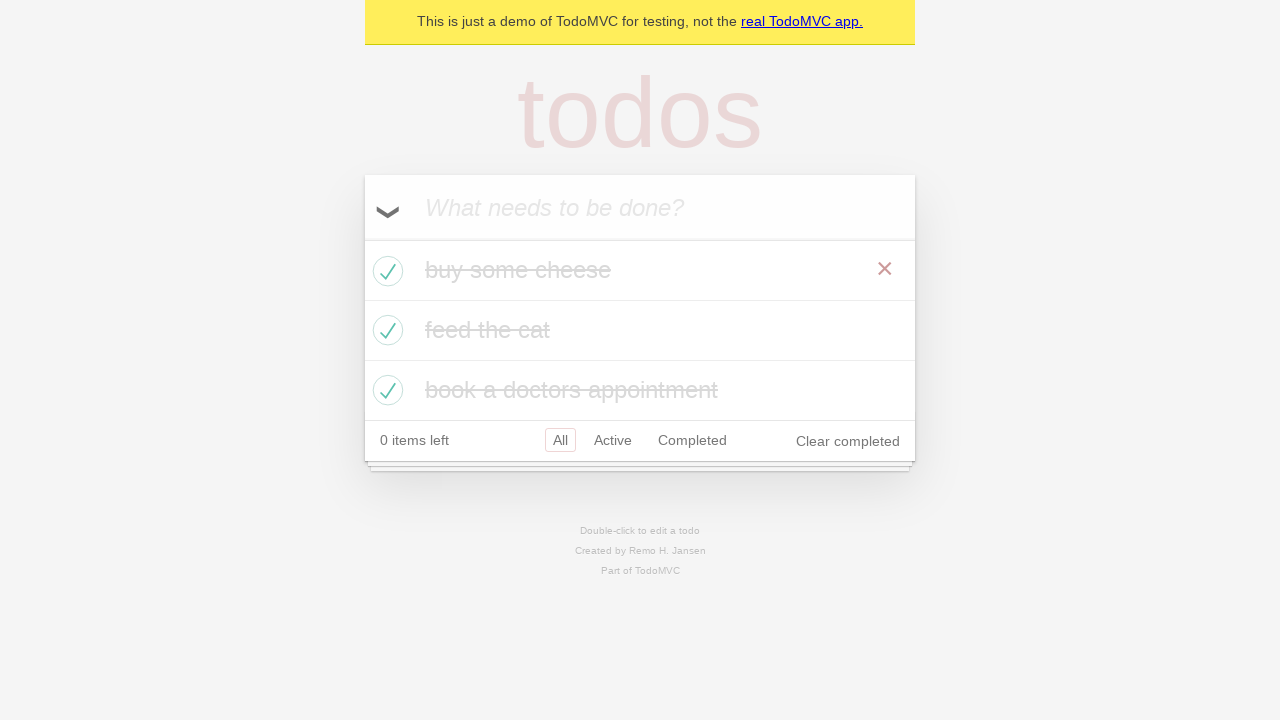